Tests drag and drop functionality within an iframe on jQuery UI demo page, then navigates to Accept link

Starting URL: https://jqueryui.com/droppable/

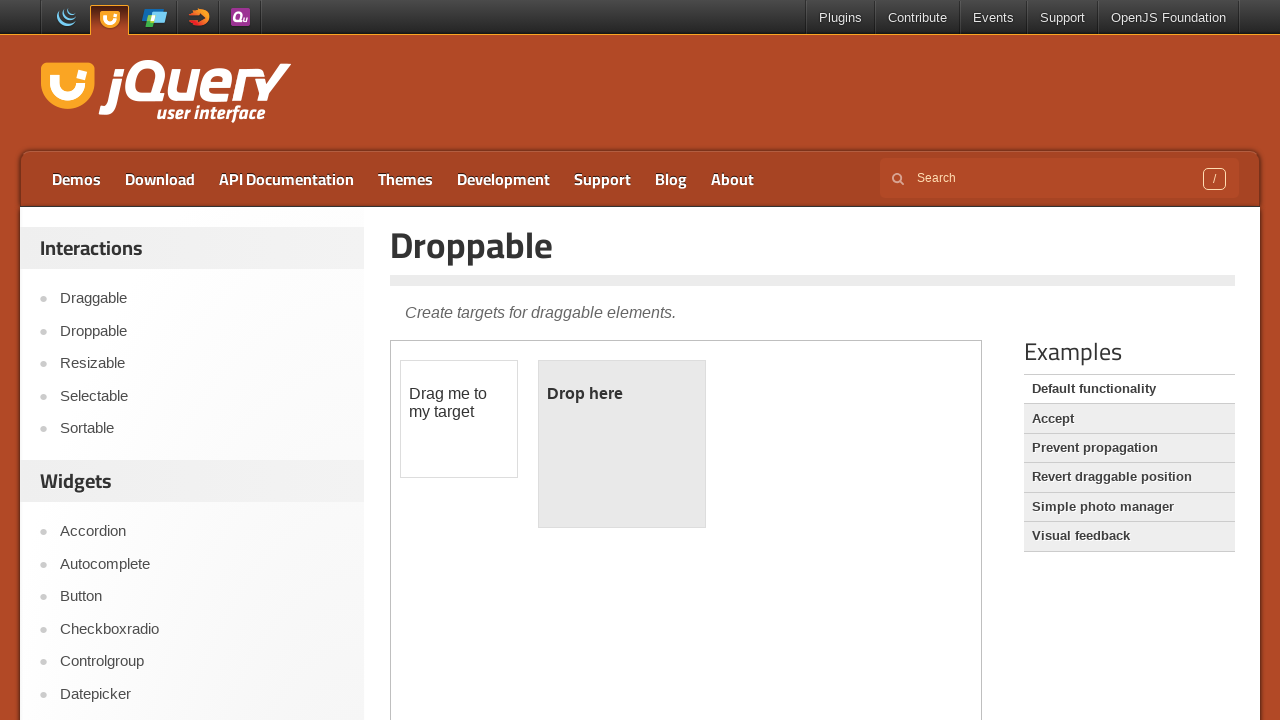

Located iframe containing drag and drop demo
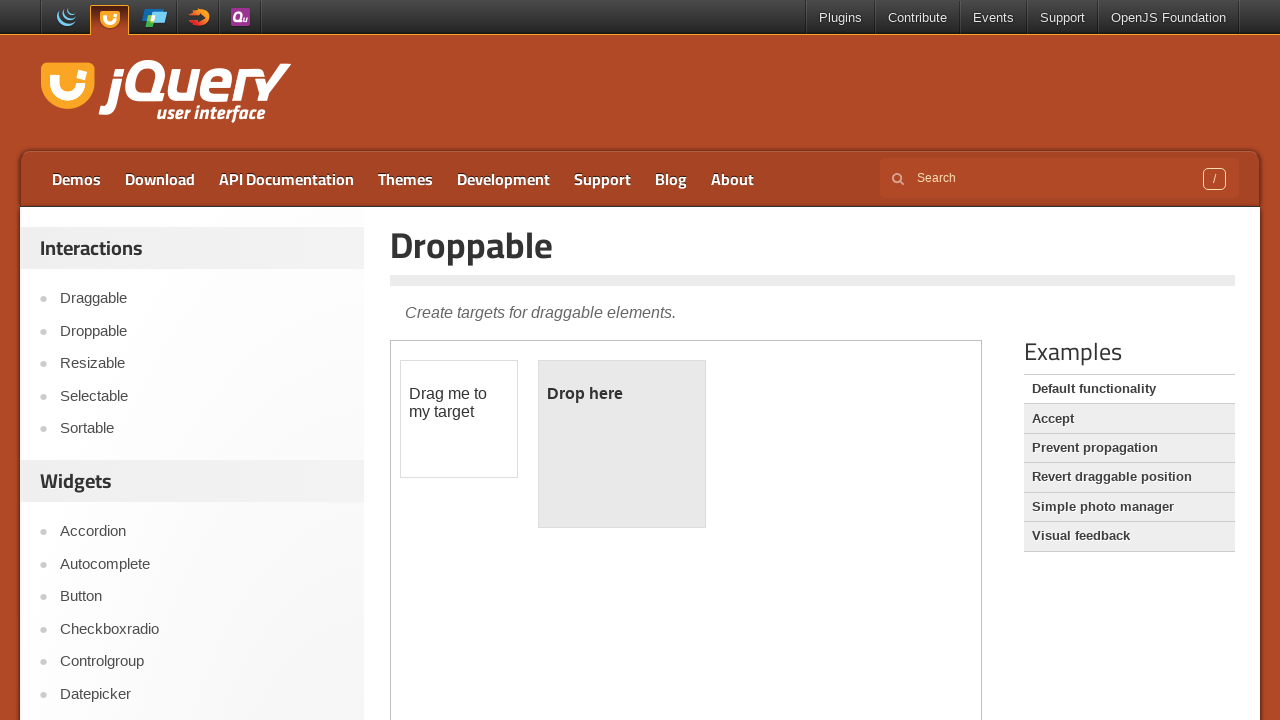

Located draggable element in iframe
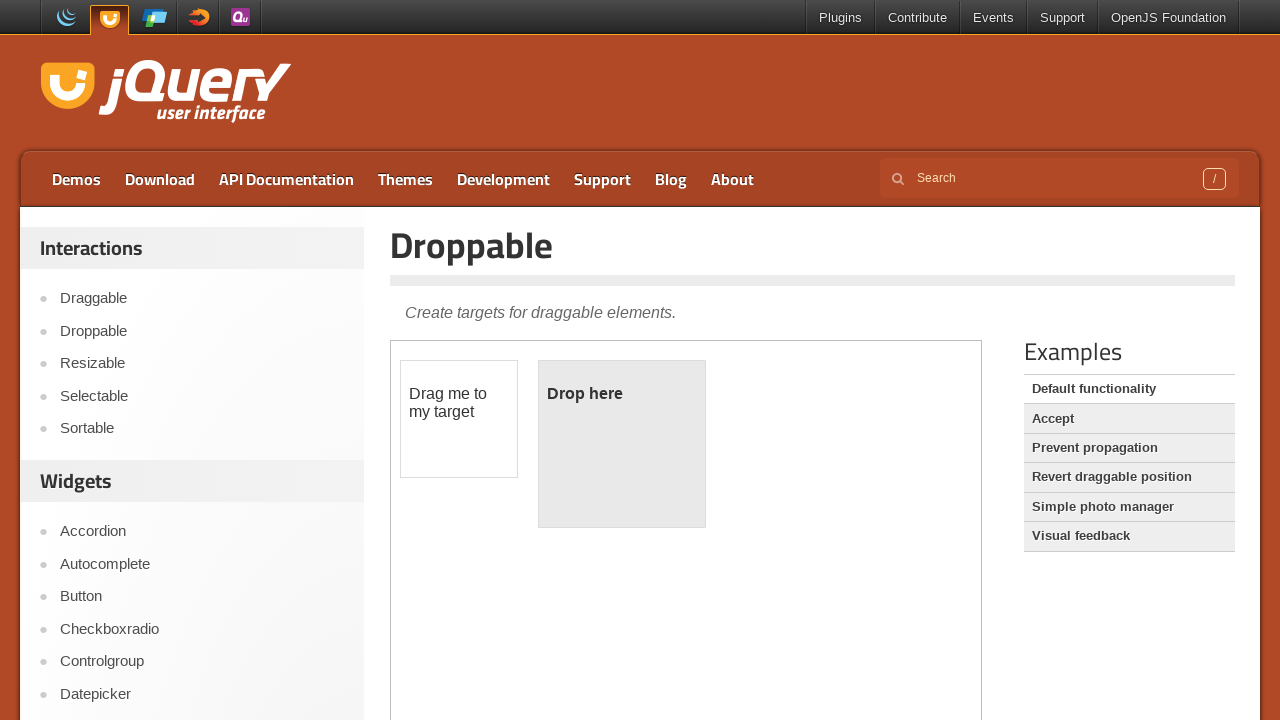

Located droppable element in iframe
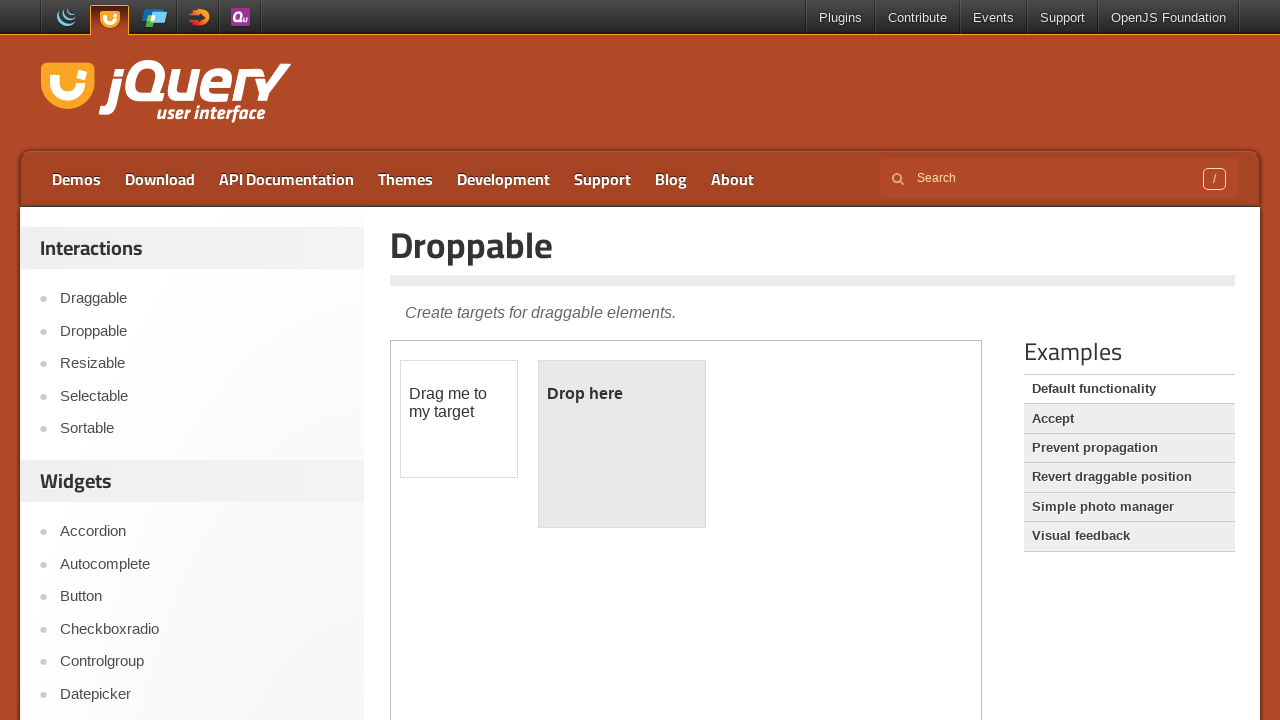

Dragged element to droppable target within iframe at (622, 444)
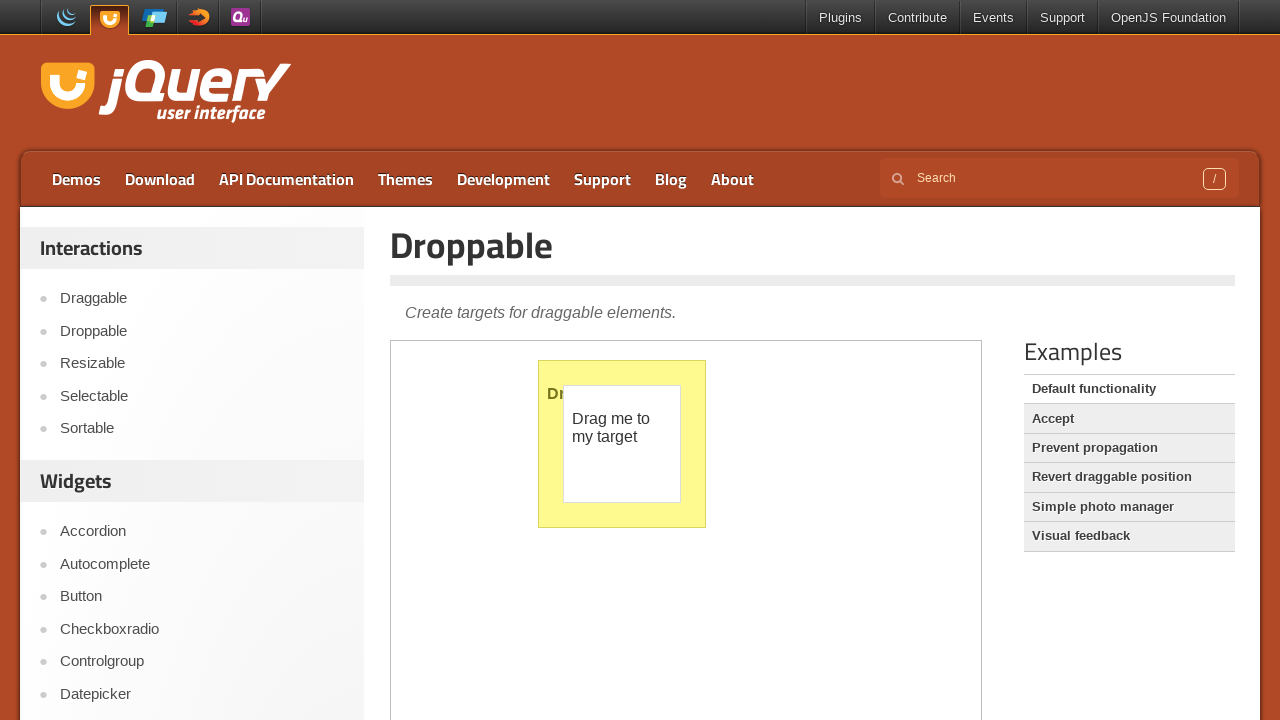

Clicked Accept link on main page at (1129, 419) on xpath=//a[text()='Accept']
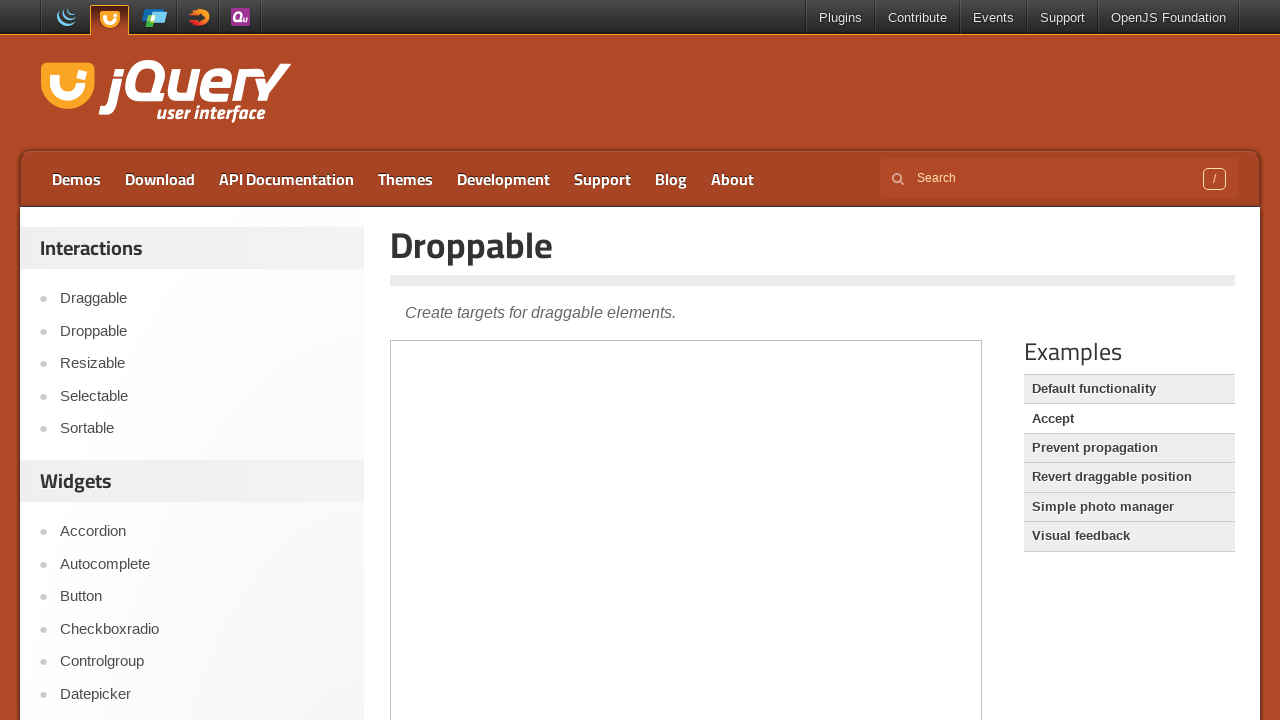

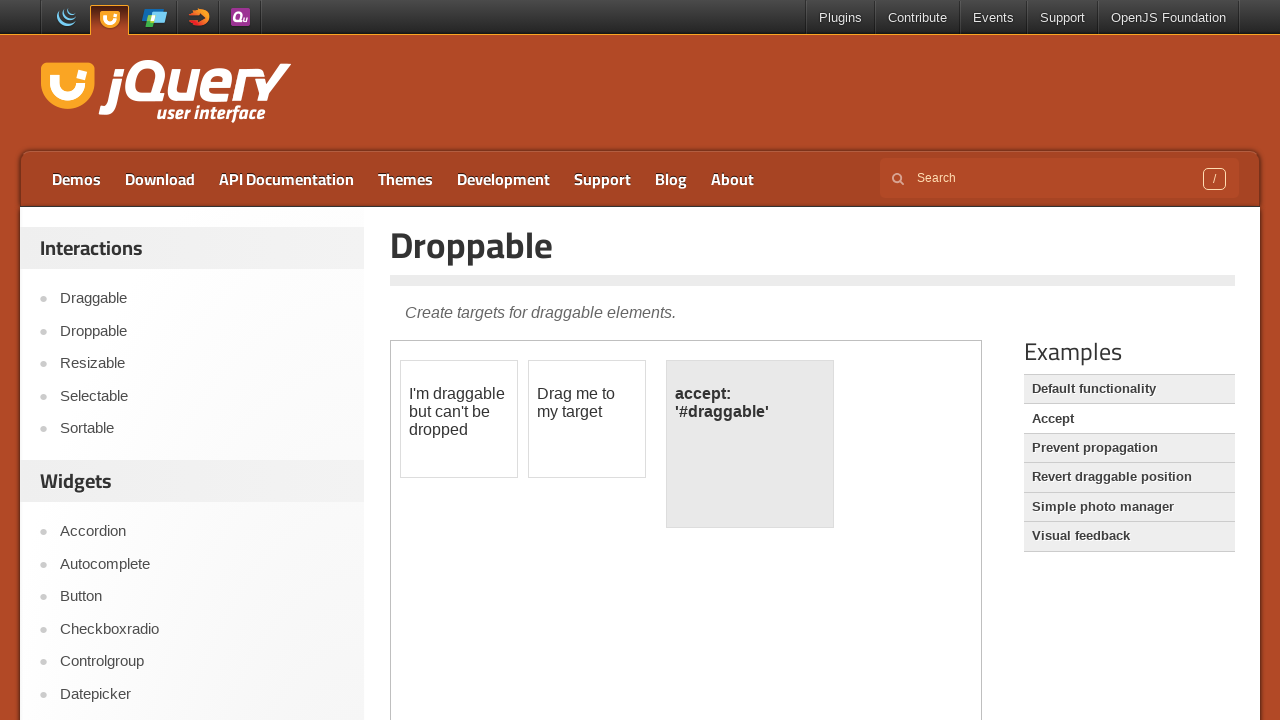